Tests file download functionality by navigating to a test page and clicking on a ZIP file download link.

Starting URL: https://omayo.blogspot.com/p/page7.html

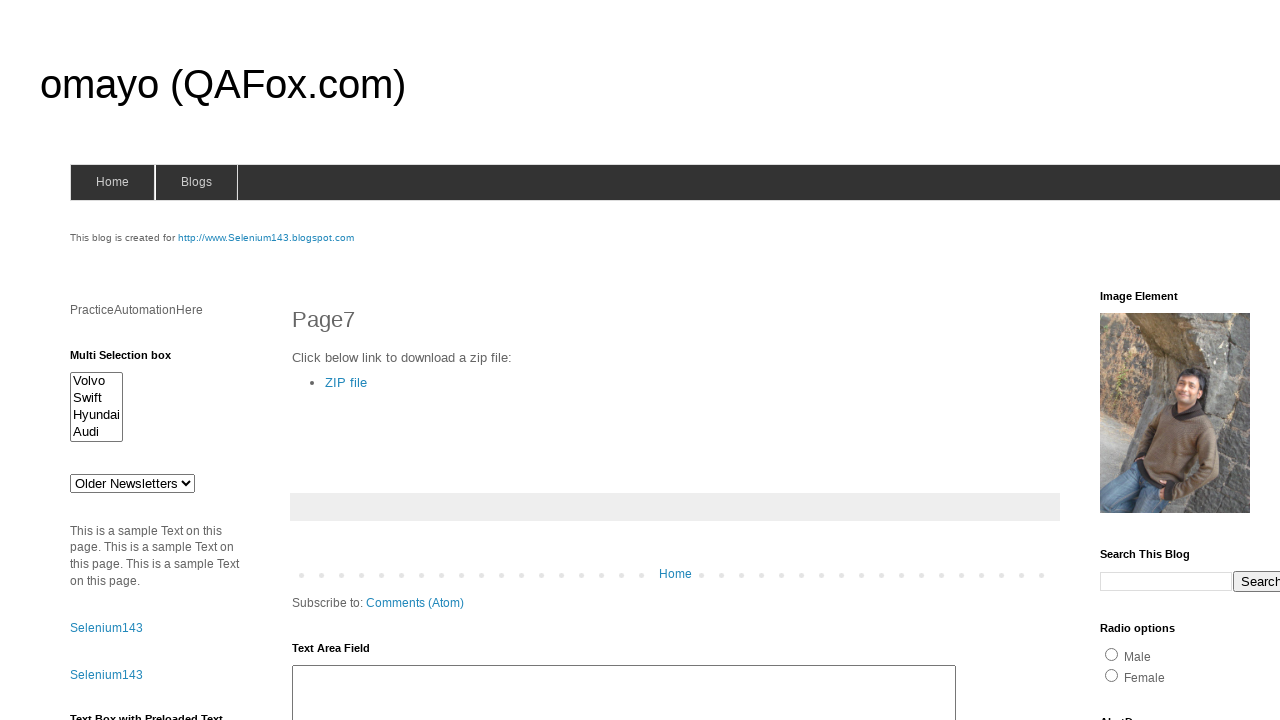

Clicked on the ZIP file download link at (346, 382) on text=ZIP file
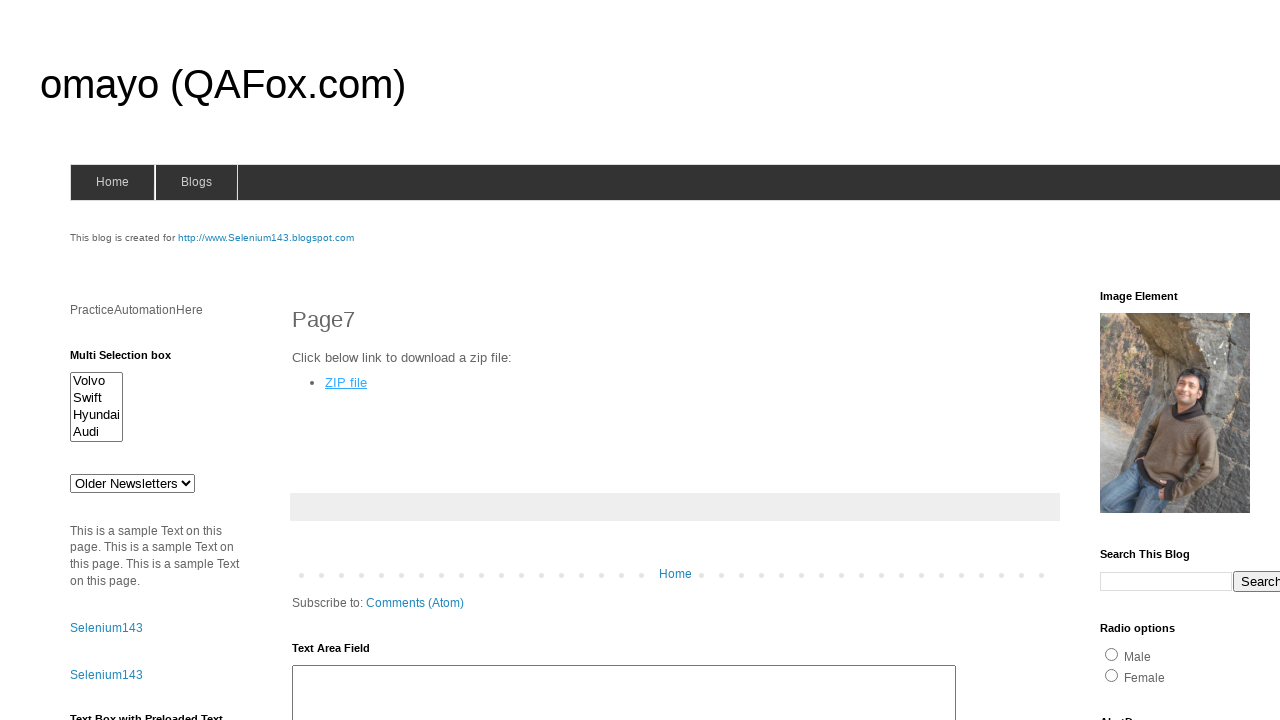

Waited 1 second for download to initiate
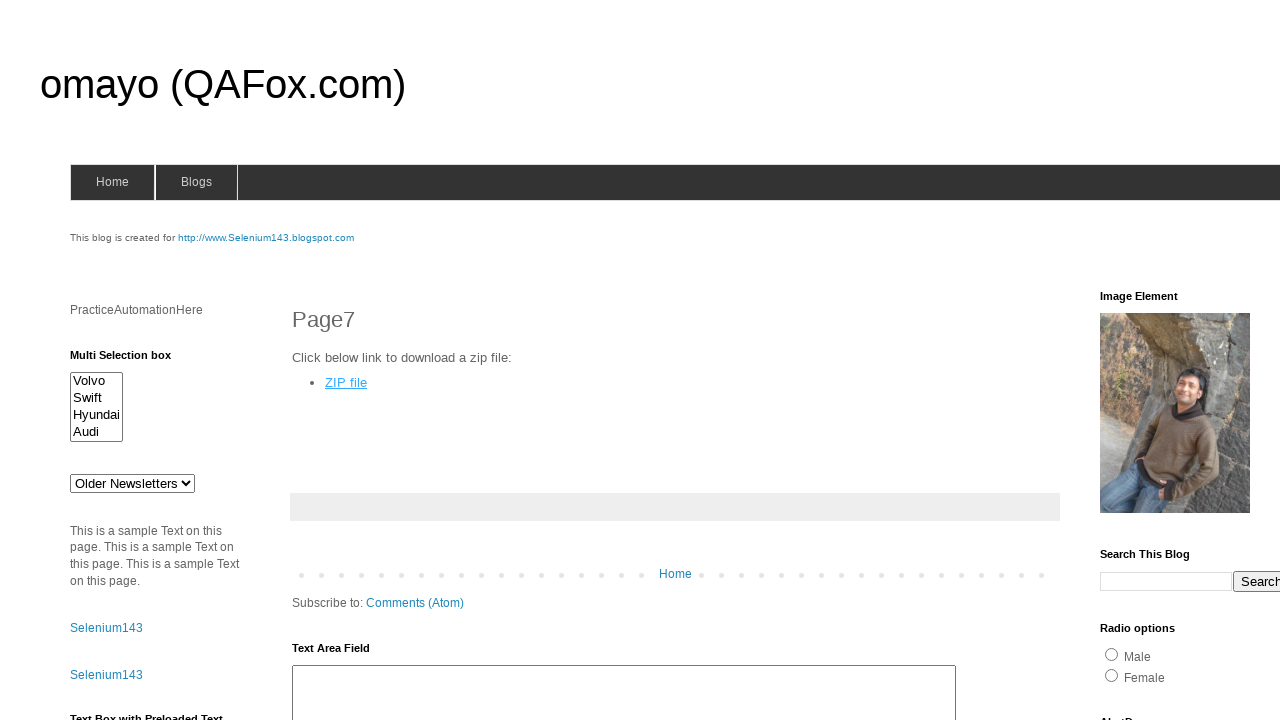

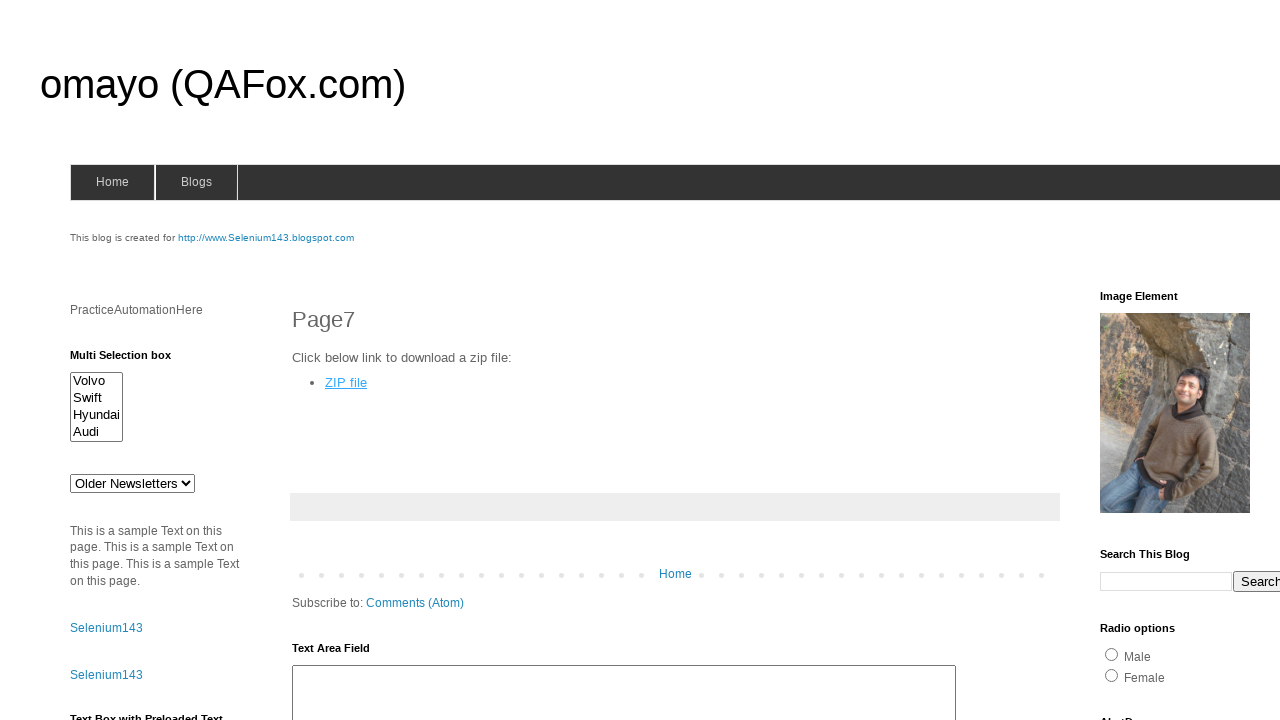